Tests link navigation by opening multiple links from a footer section in new tabs and switching between them

Starting URL: https://rahulshettyacademy.com/AutomationPractice/#!

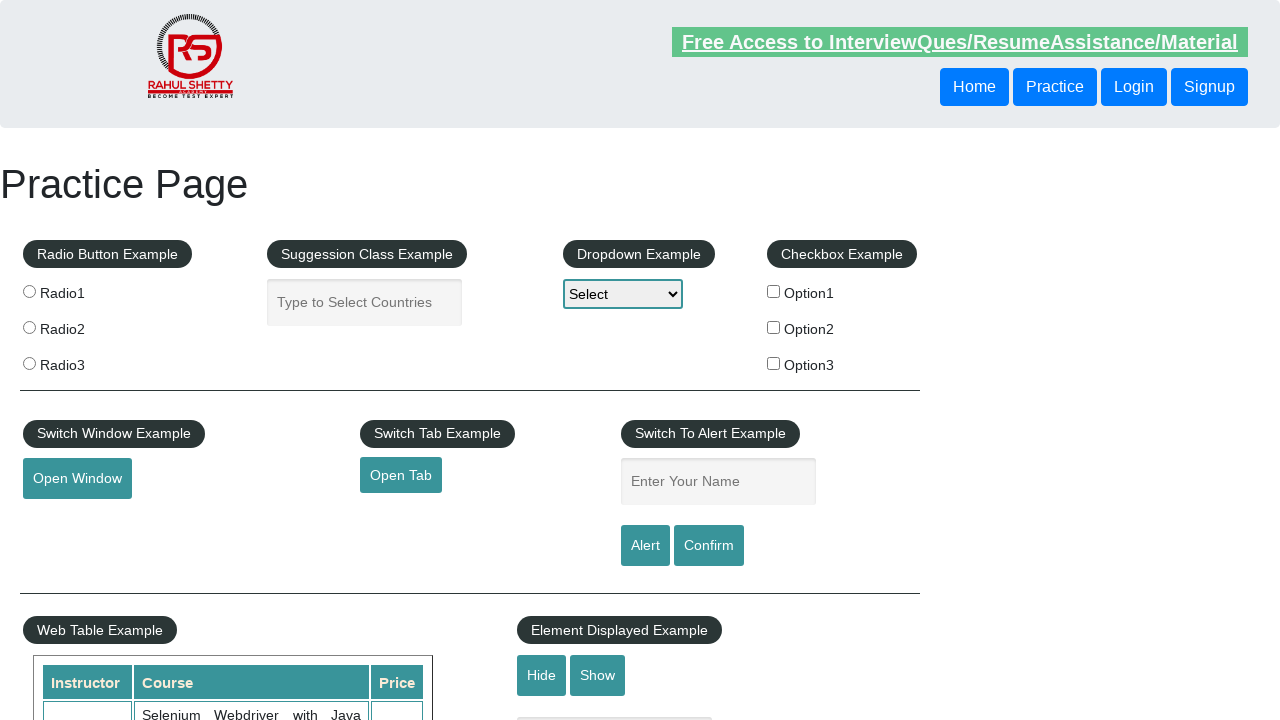

Navigated to Rahul Shetty Academy automation practice page
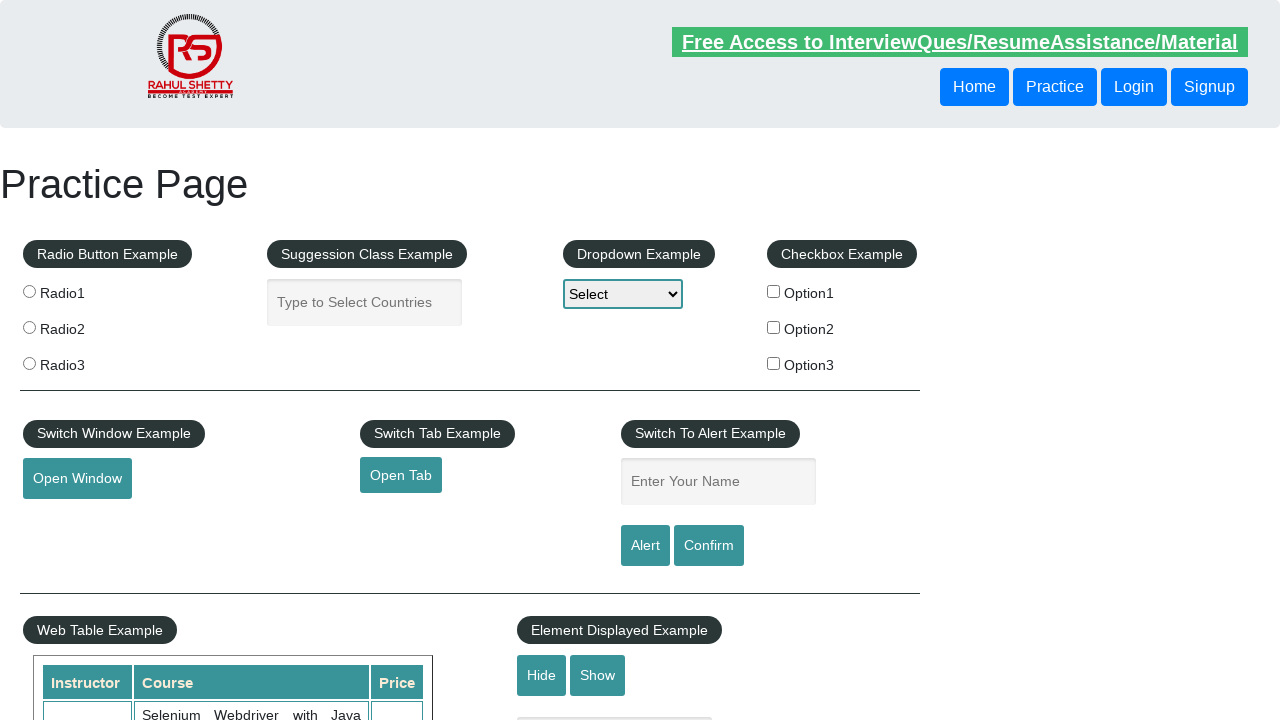

Counted total links on page: 27
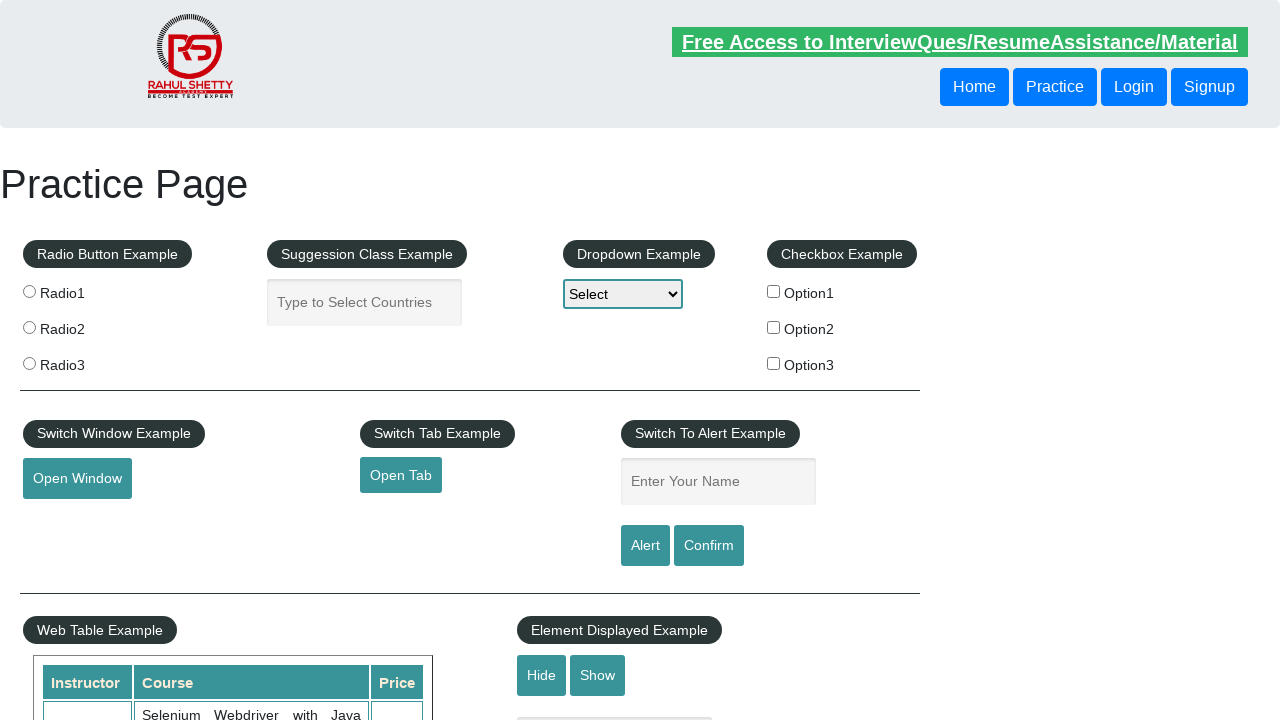

Counted links in footer section: 20
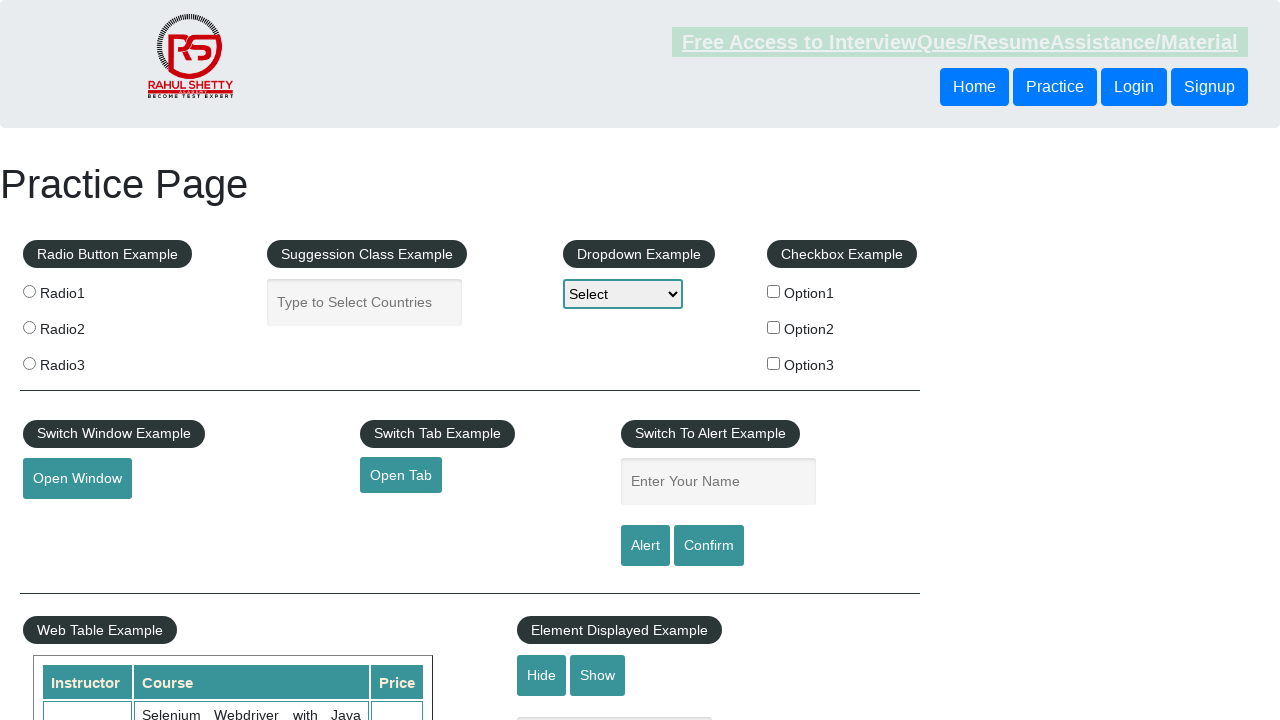

Counted links in first footer column: 5
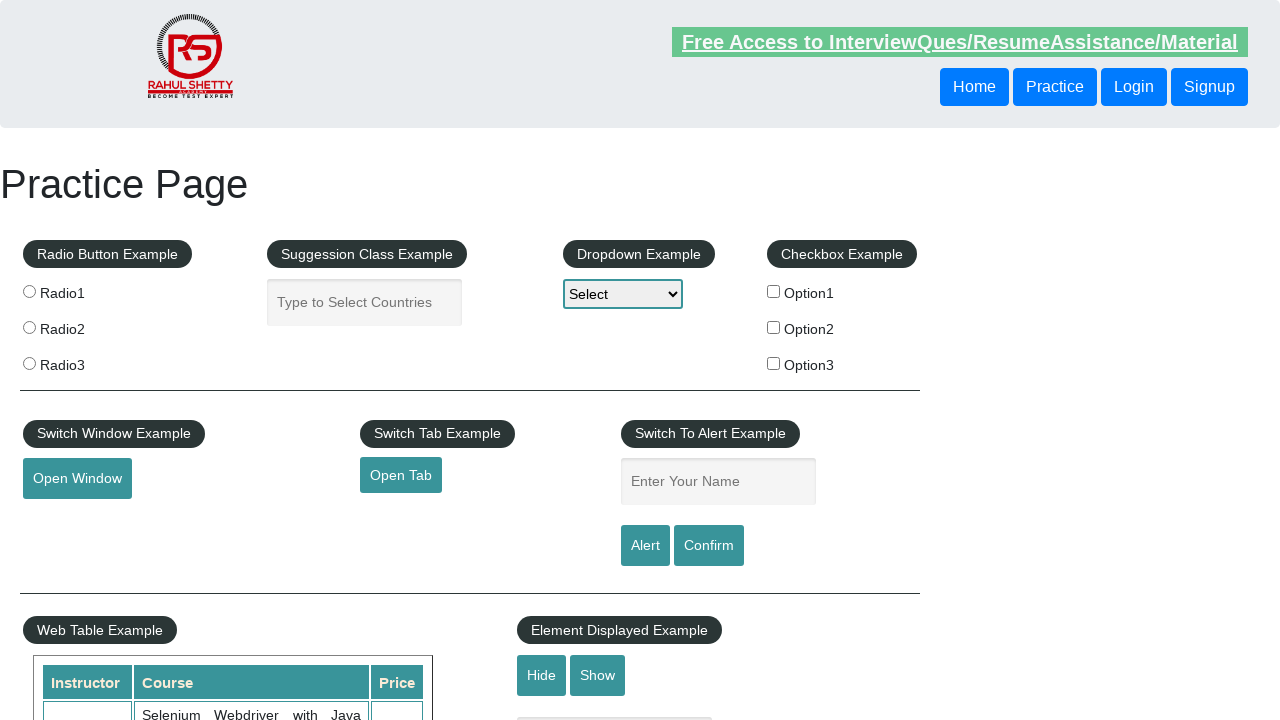

Opened footer column link 1 in new tab using Ctrl+Click at (68, 520) on xpath=//div[@id='gf-BIG']/table/tbody/tr/td[1]/ul >> a >> nth=1
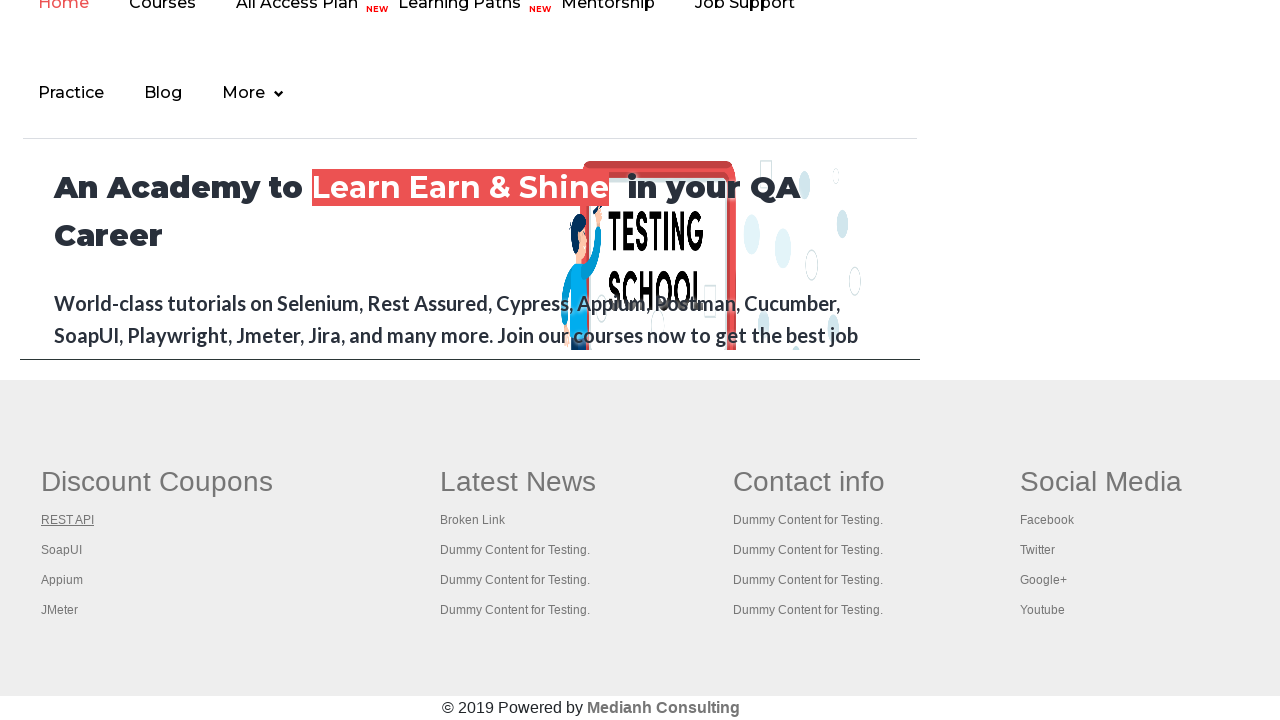

Opened footer column link 2 in new tab using Ctrl+Click at (62, 550) on xpath=//div[@id='gf-BIG']/table/tbody/tr/td[1]/ul >> a >> nth=2
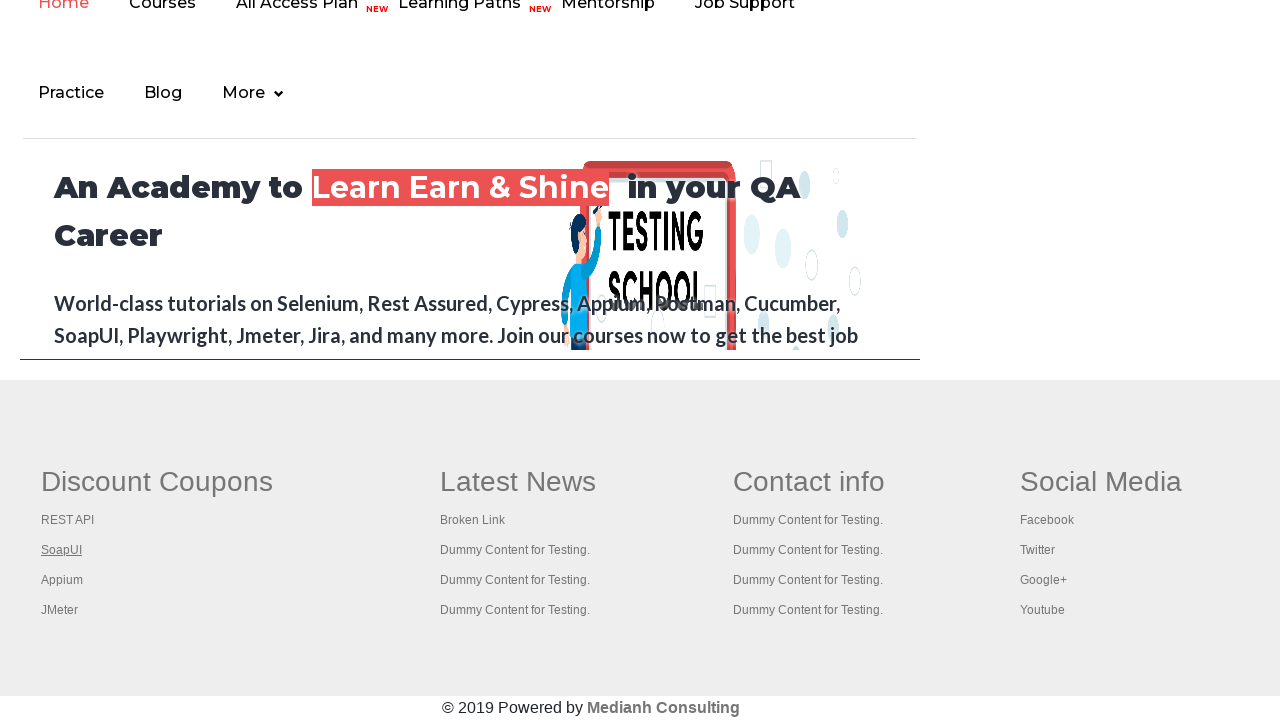

Opened footer column link 3 in new tab using Ctrl+Click at (62, 580) on xpath=//div[@id='gf-BIG']/table/tbody/tr/td[1]/ul >> a >> nth=3
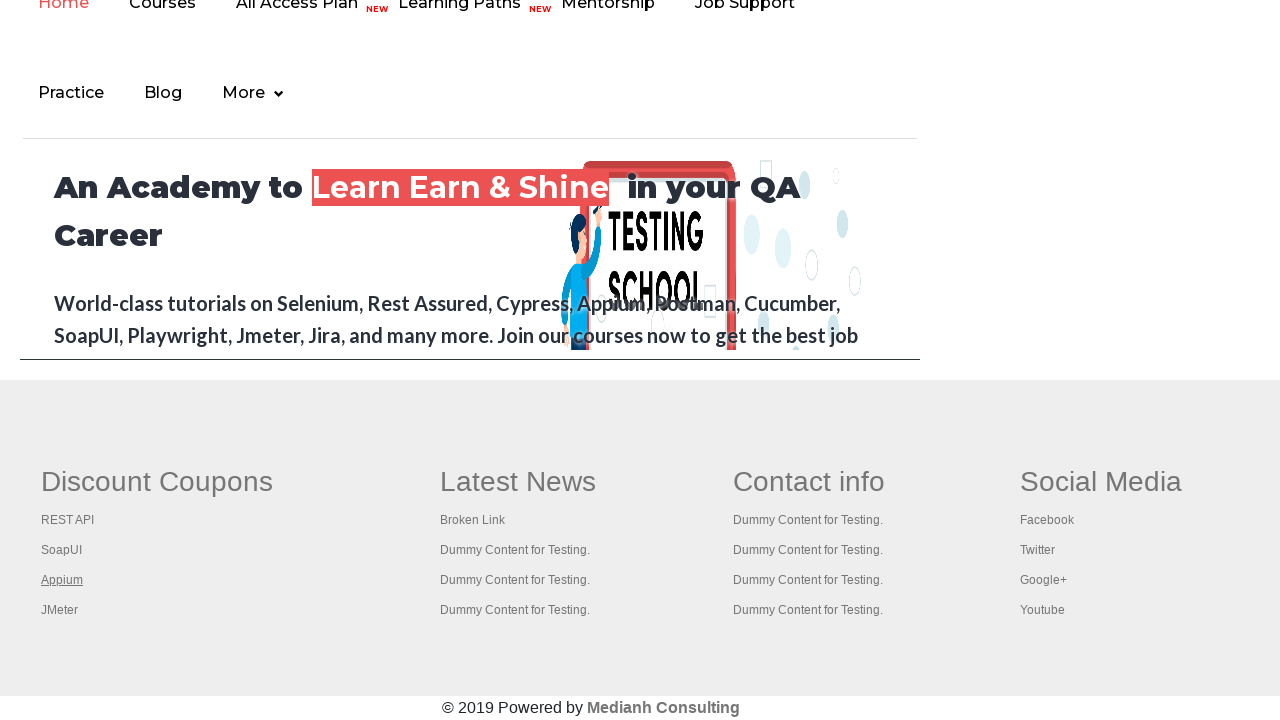

Opened footer column link 4 in new tab using Ctrl+Click at (60, 610) on xpath=//div[@id='gf-BIG']/table/tbody/tr/td[1]/ul >> a >> nth=4
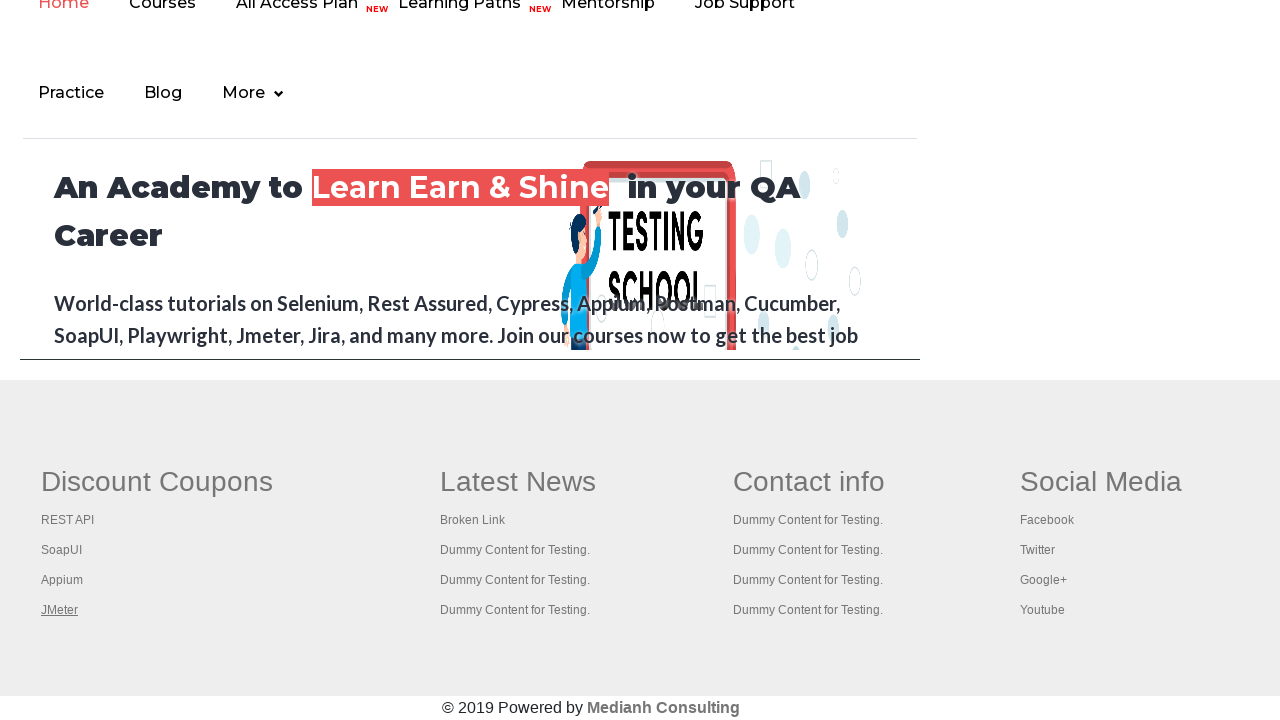

Switched to tab with title: Practice Page
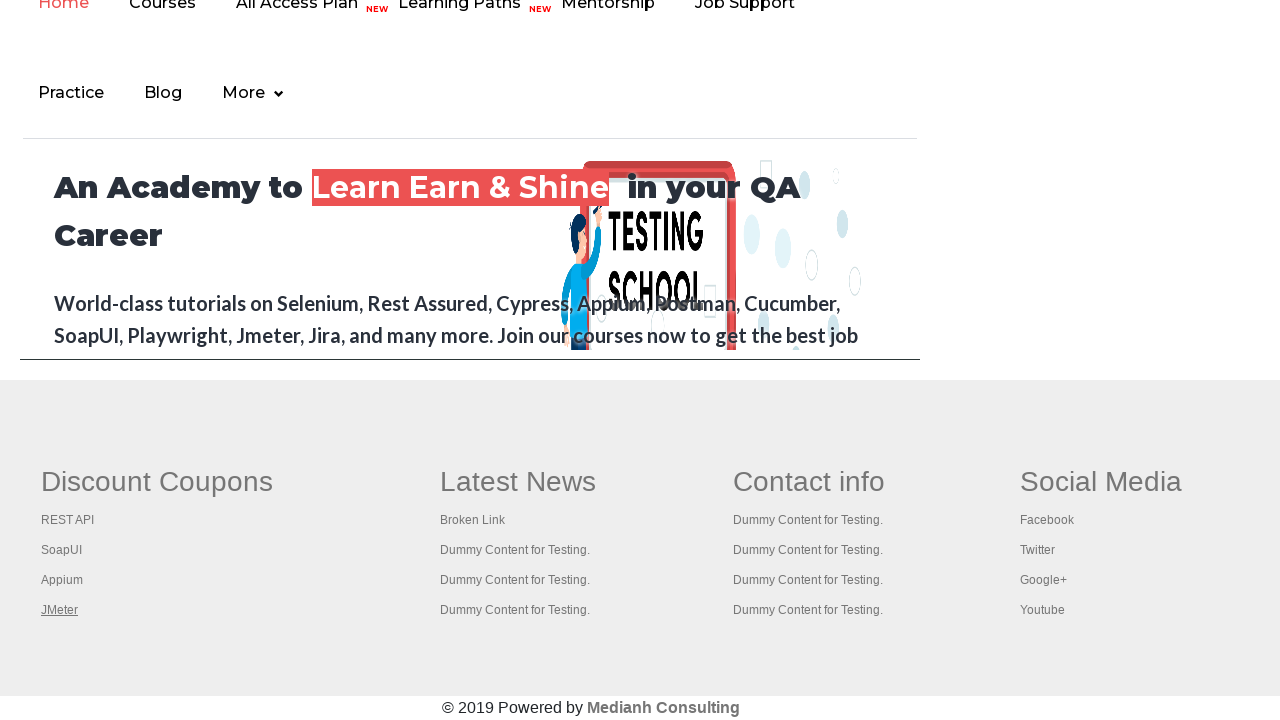

Switched to tab with title: REST API Tutorial
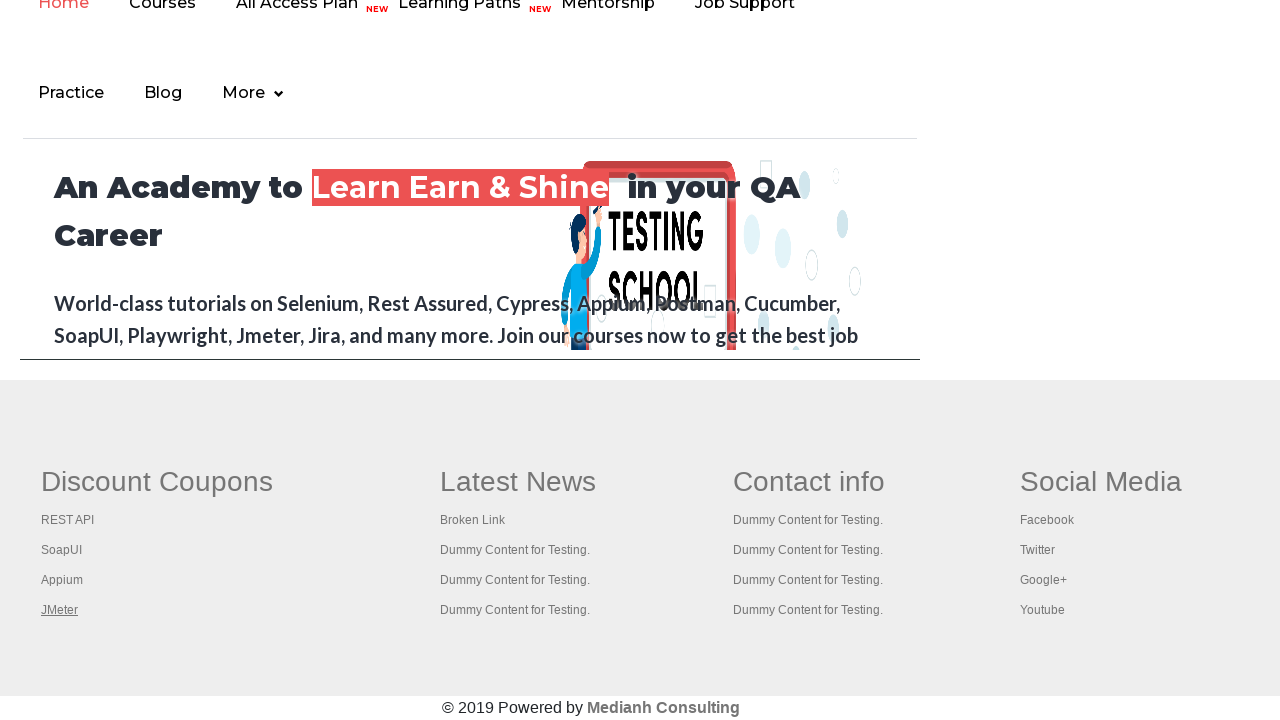

Closed opened tab
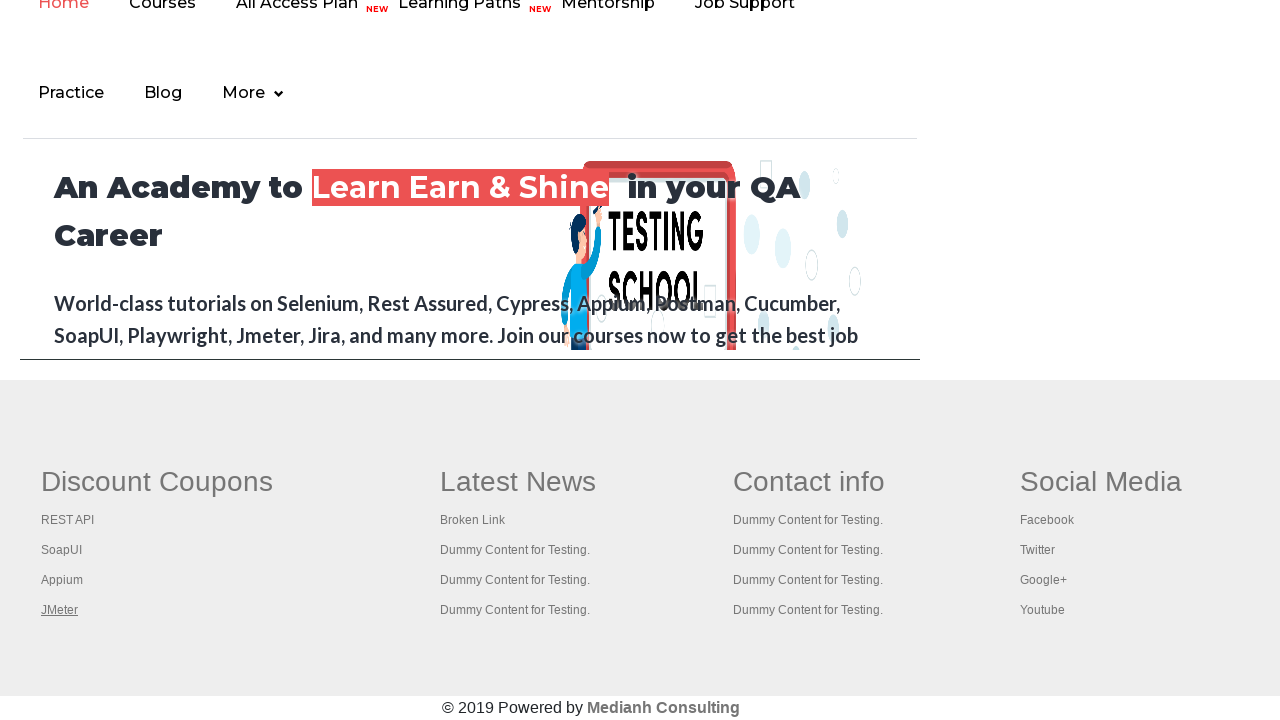

Switched to tab with title: The World’s Most Popular API Testing Tool | SoapUI
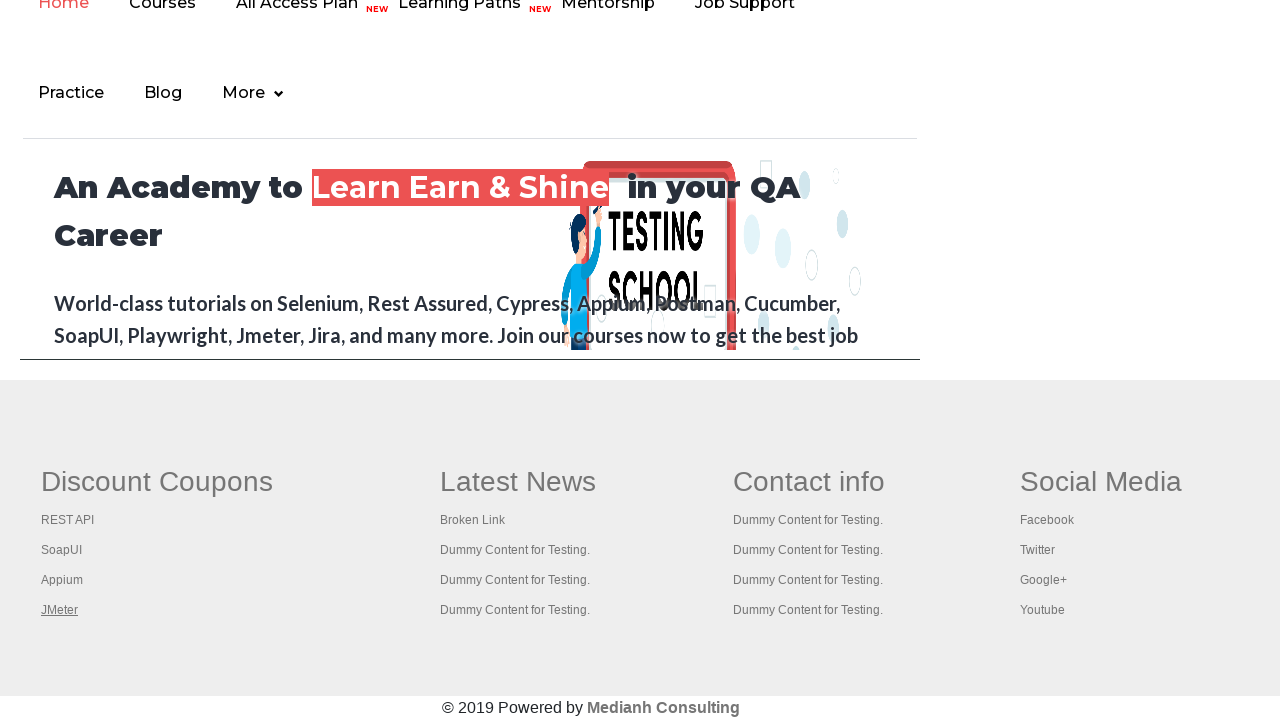

Closed opened tab
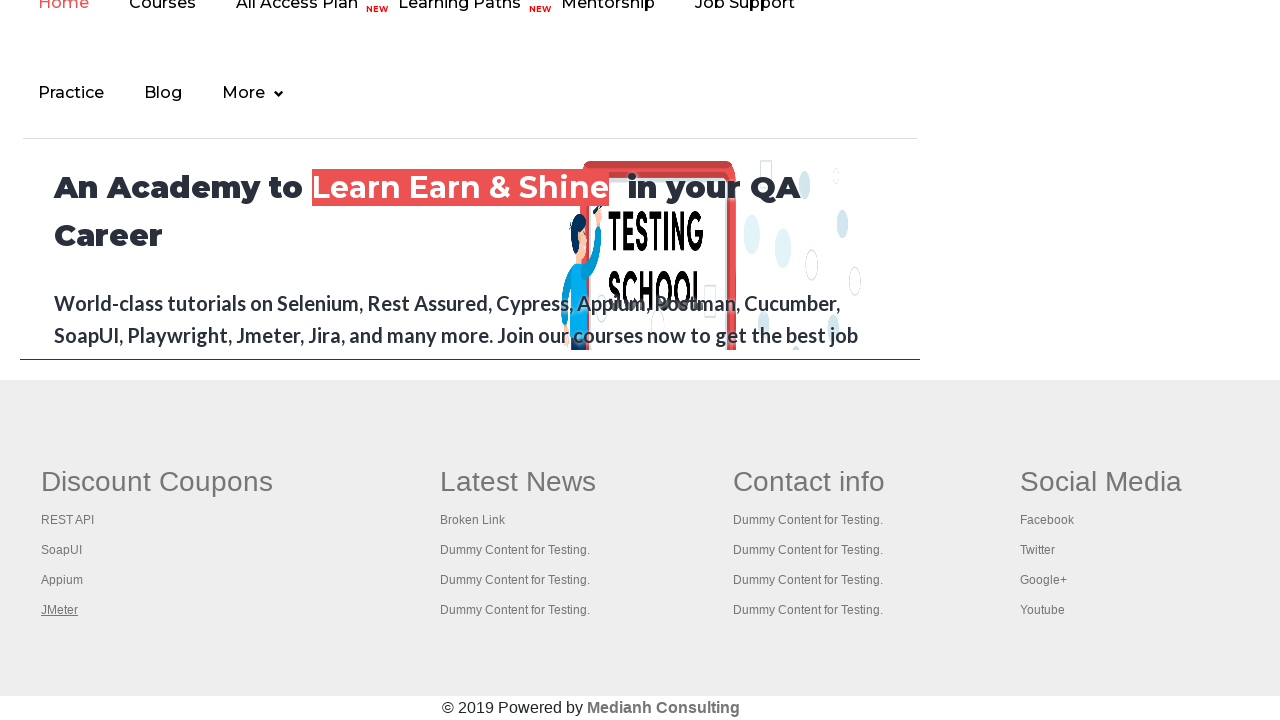

Switched to tab with title: Appium tutorial for Mobile Apps testing | RahulShetty Academy | Rahul
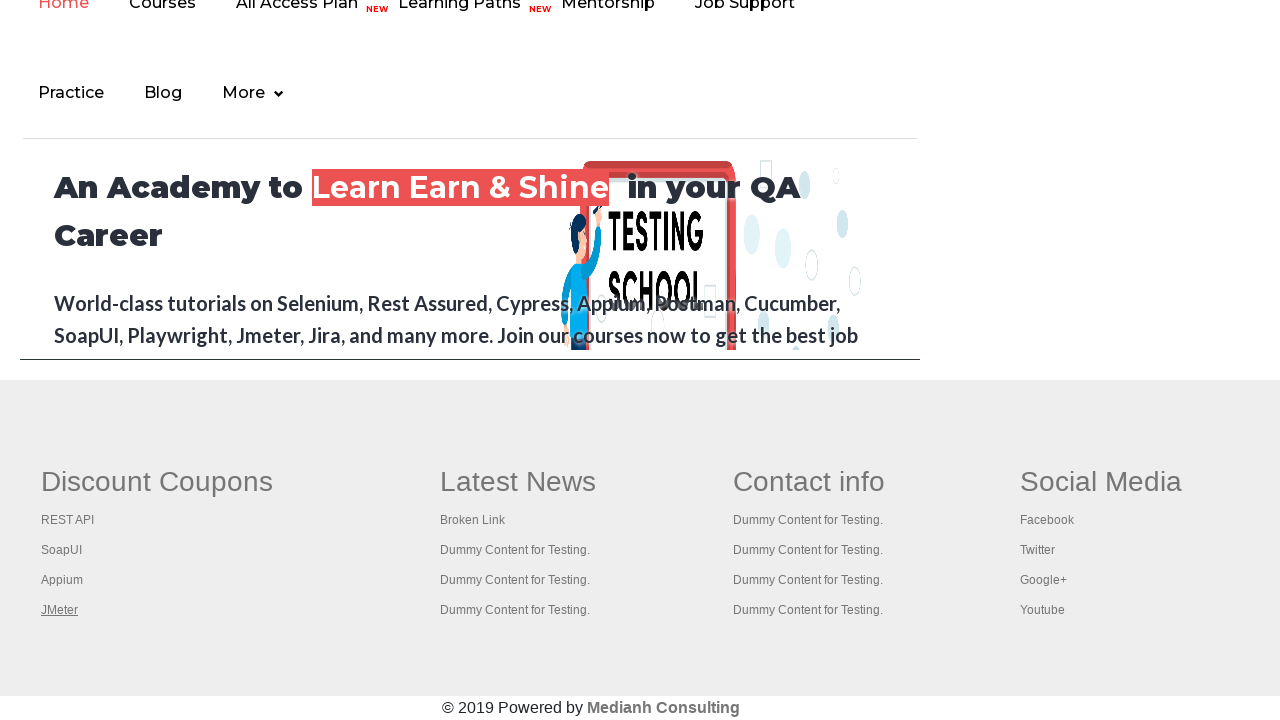

Closed opened tab
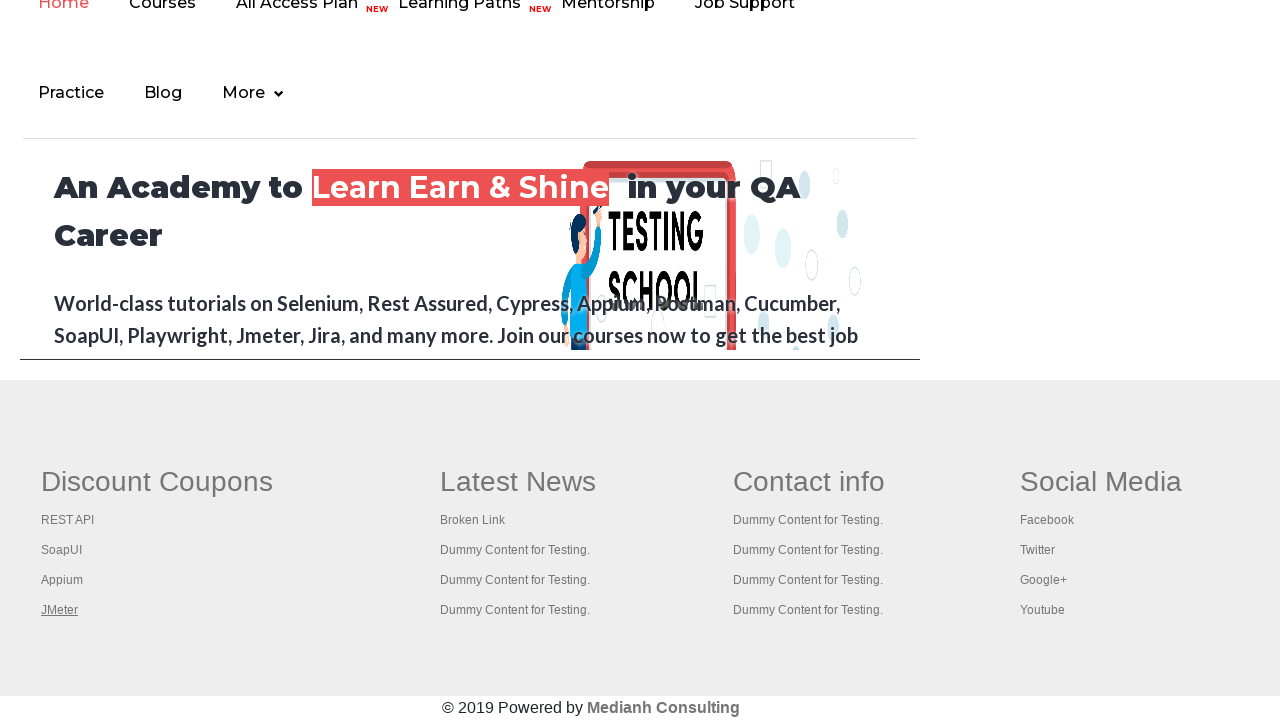

Switched to tab with title: Apache JMeter - Apache JMeter™
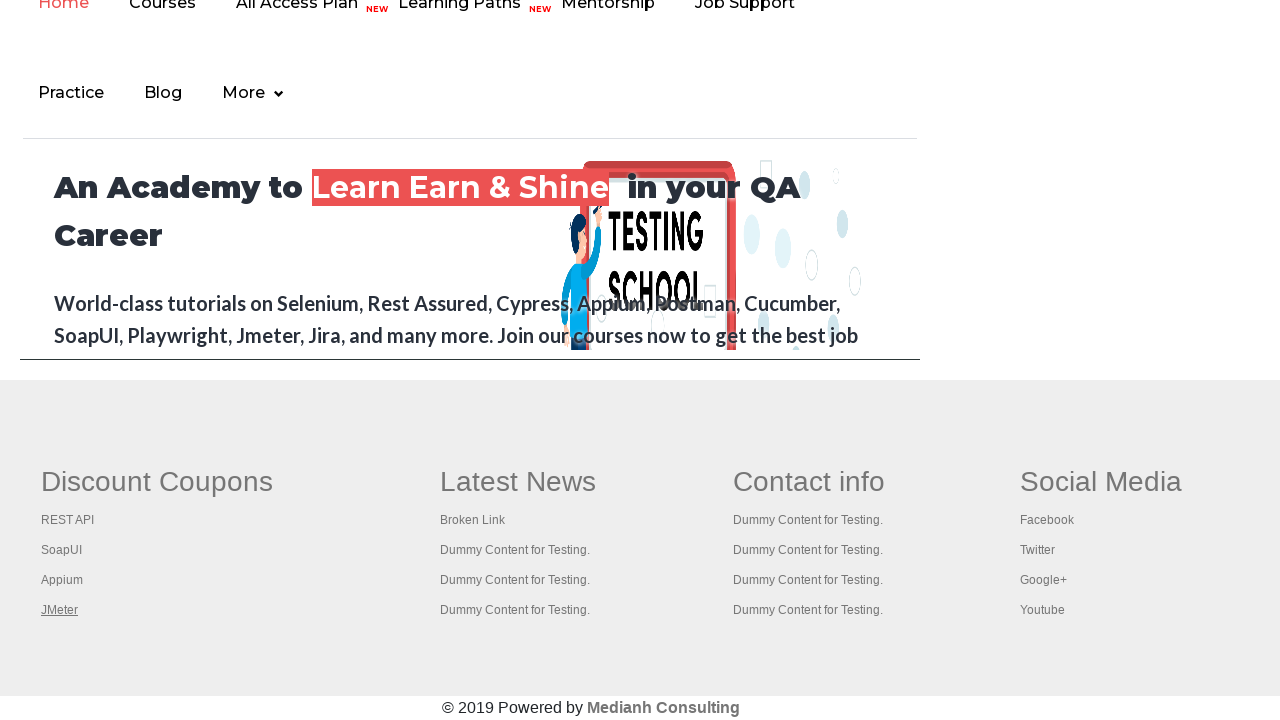

Closed opened tab
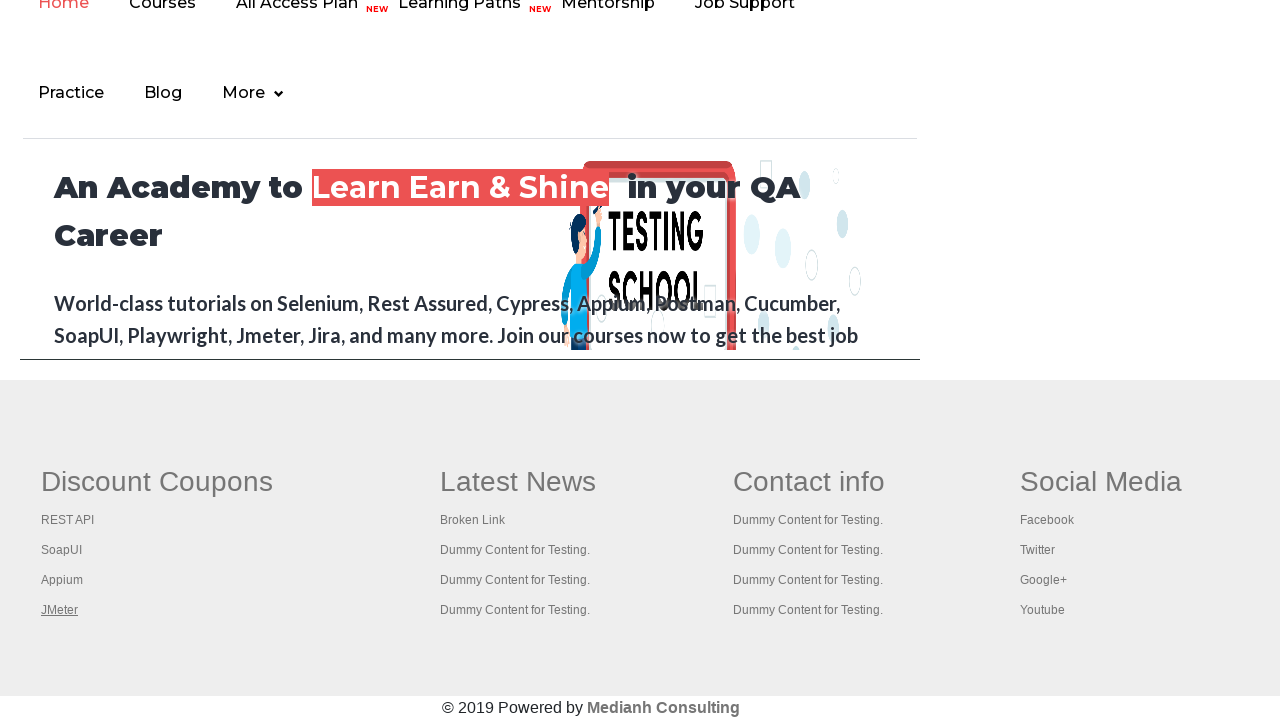

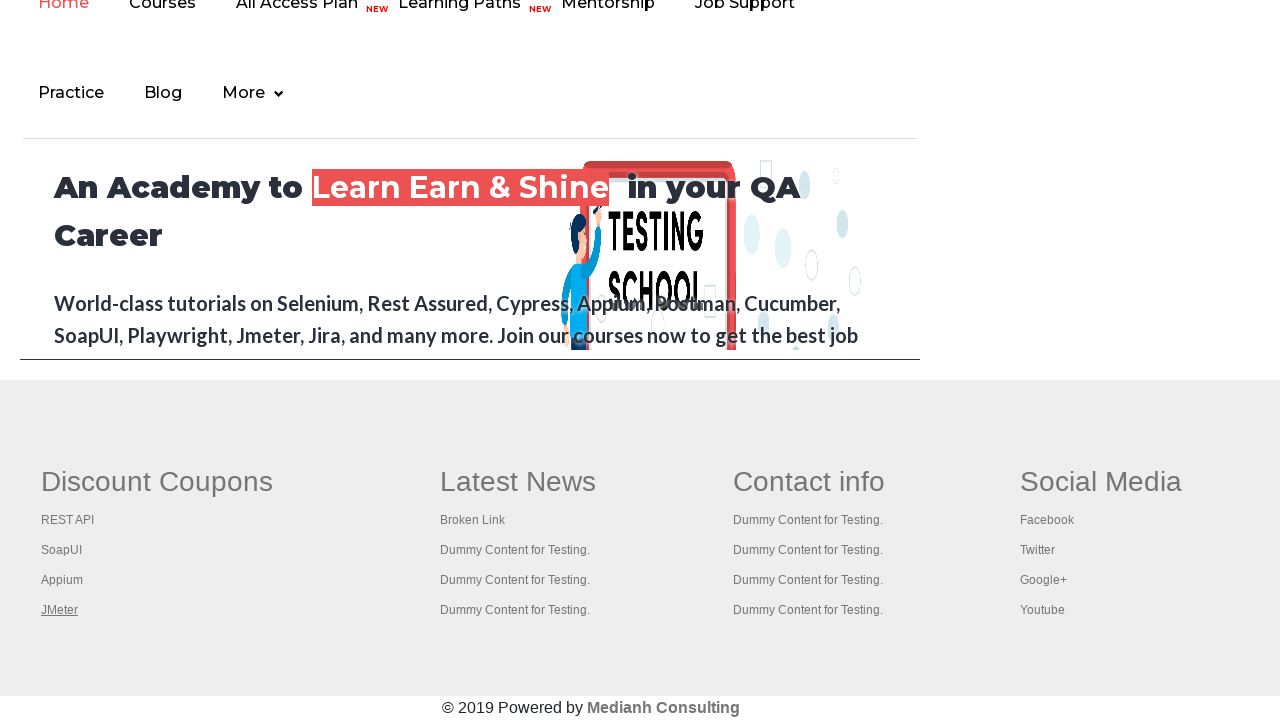